Tests marking all todo items as completed using the toggle-all checkbox

Starting URL: https://demo.playwright.dev/todomvc

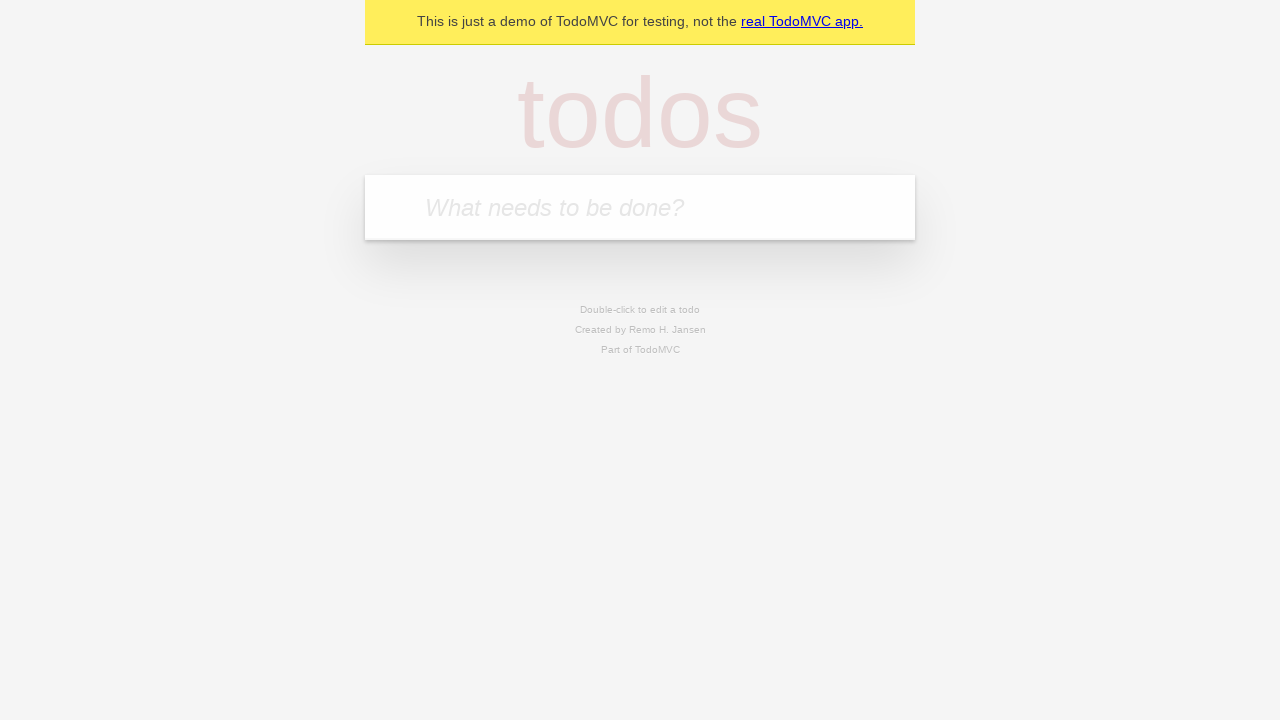

Filled todo input with 'buy some cheese' on internal:attr=[placeholder="What needs to be done?"i]
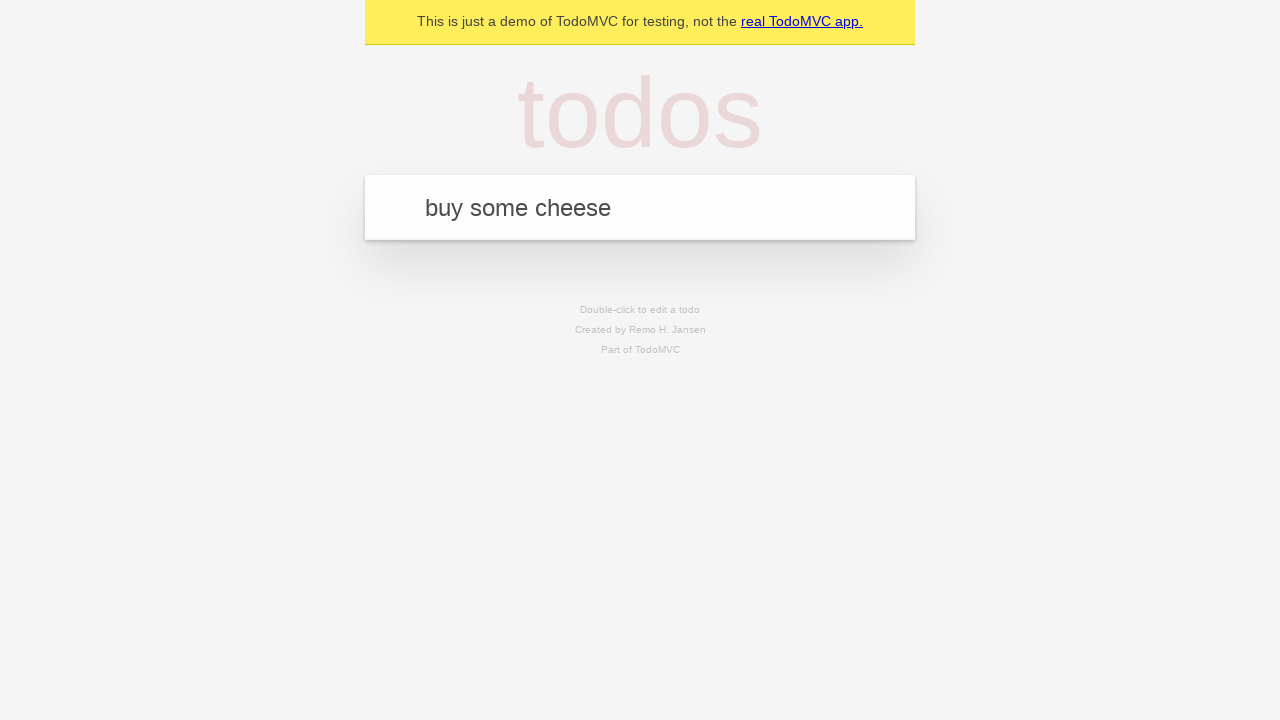

Pressed Enter to create first todo item on internal:attr=[placeholder="What needs to be done?"i]
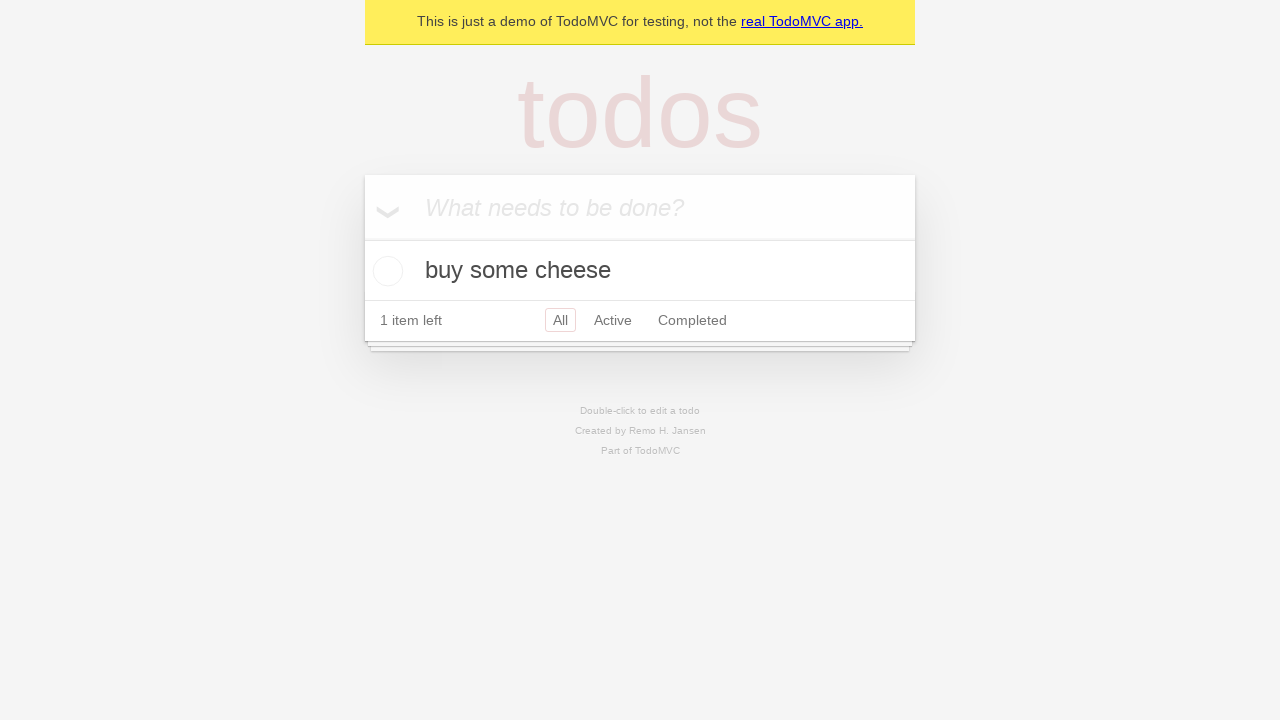

Filled todo input with 'feed the cat' on internal:attr=[placeholder="What needs to be done?"i]
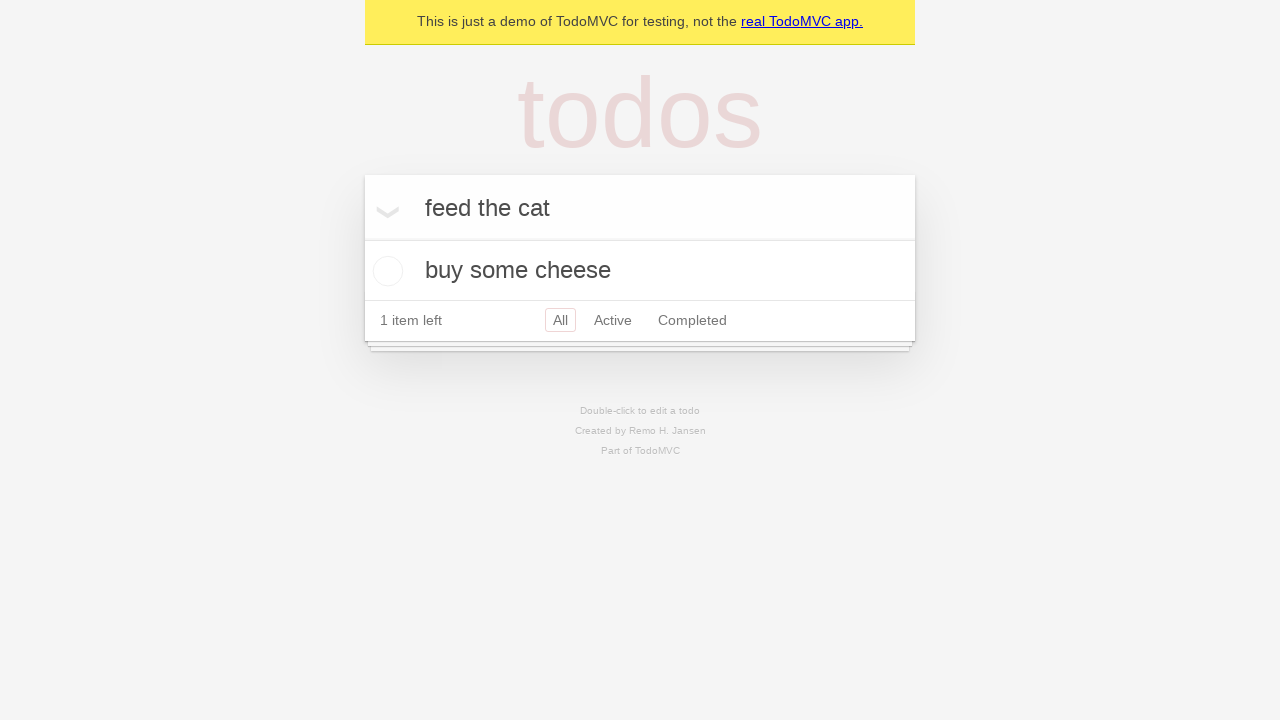

Pressed Enter to create second todo item on internal:attr=[placeholder="What needs to be done?"i]
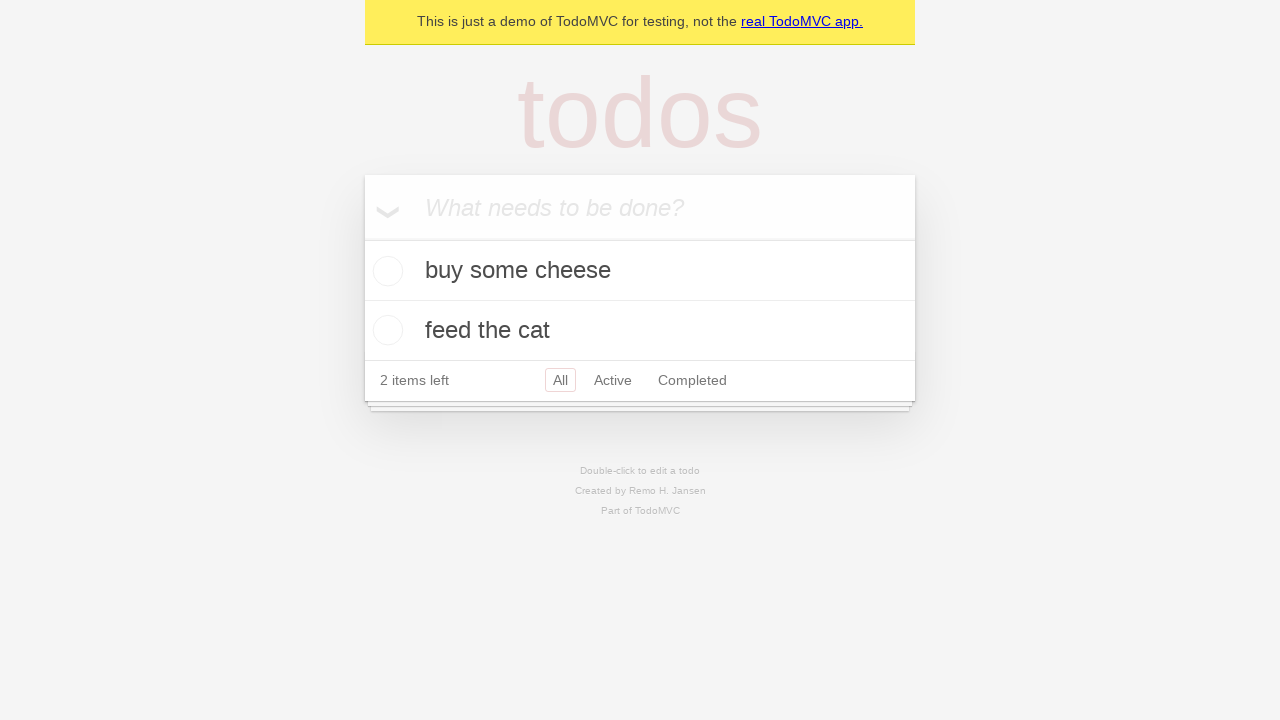

Filled todo input with 'book a doctors appointment' on internal:attr=[placeholder="What needs to be done?"i]
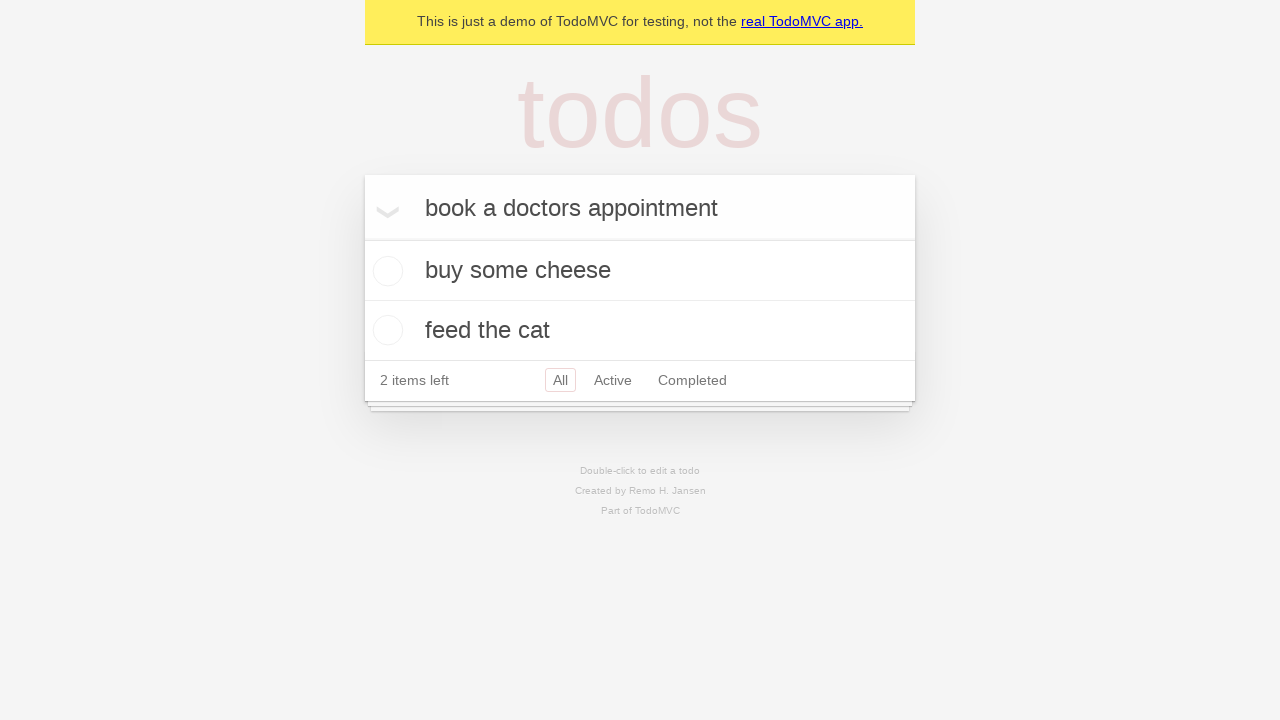

Pressed Enter to create third todo item on internal:attr=[placeholder="What needs to be done?"i]
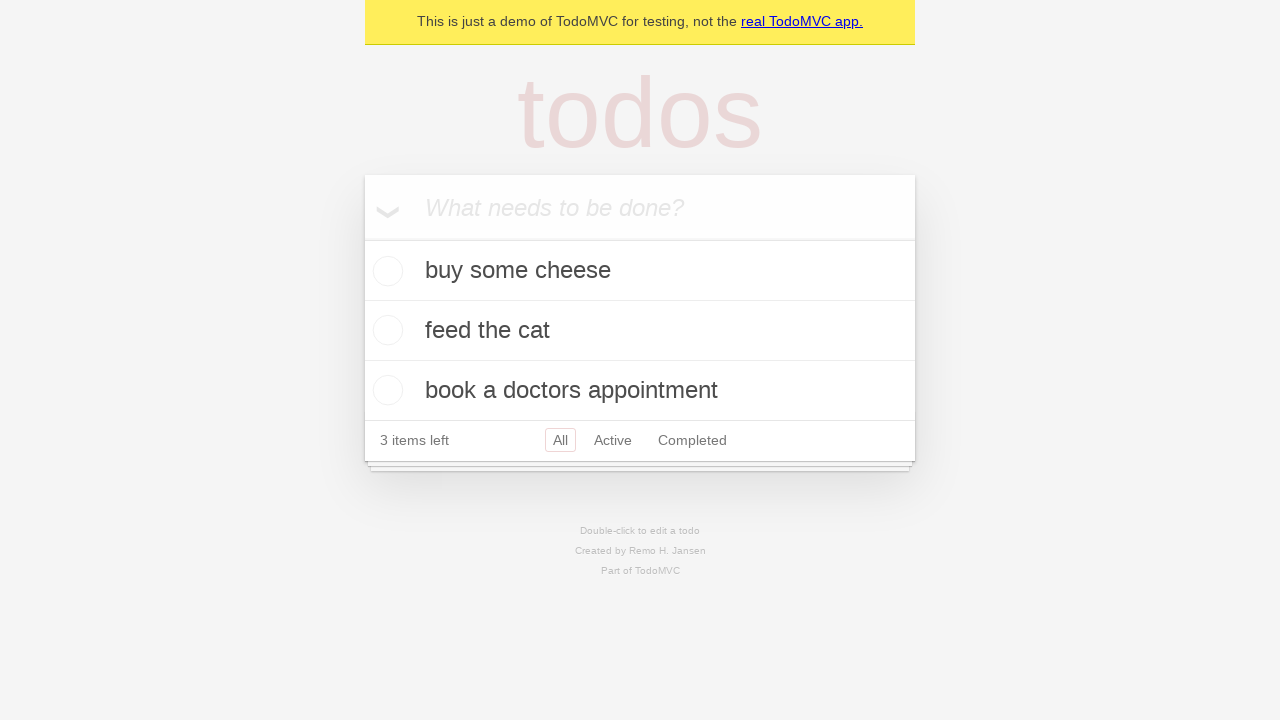

Checked 'Mark all as complete' checkbox at (362, 238) on internal:label="Mark all as complete"i
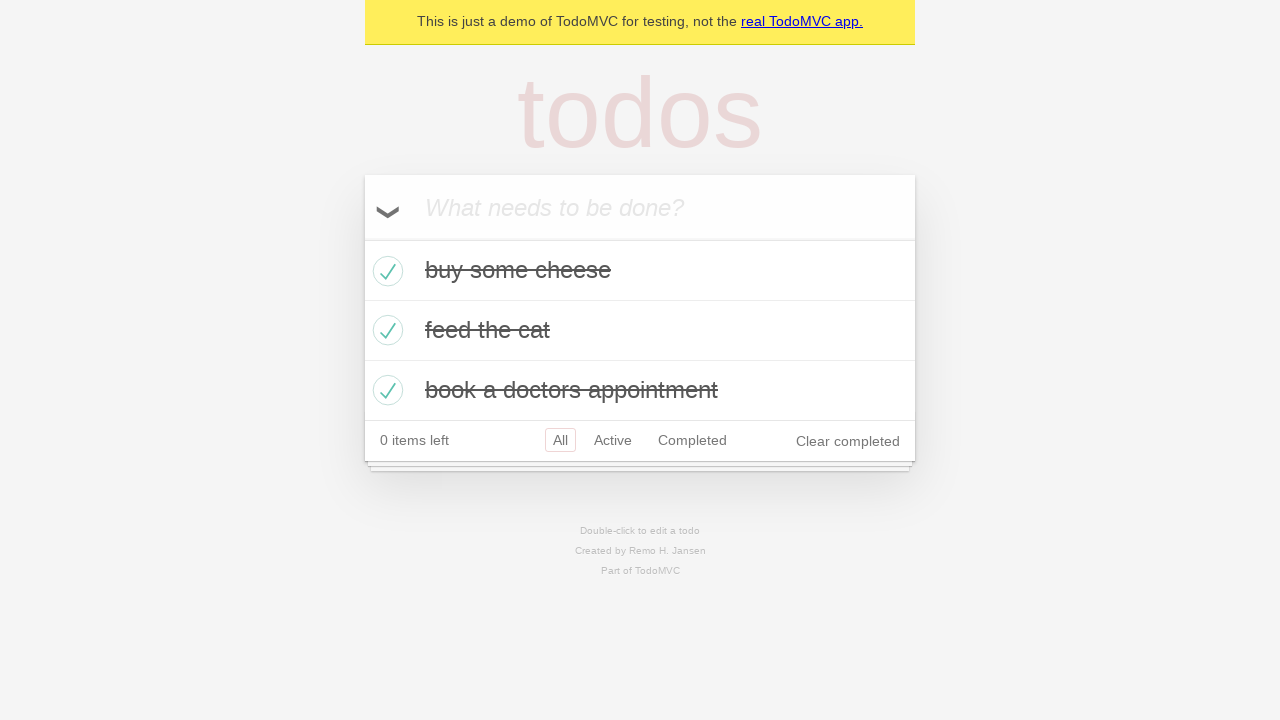

Waited for todo items to have completed class
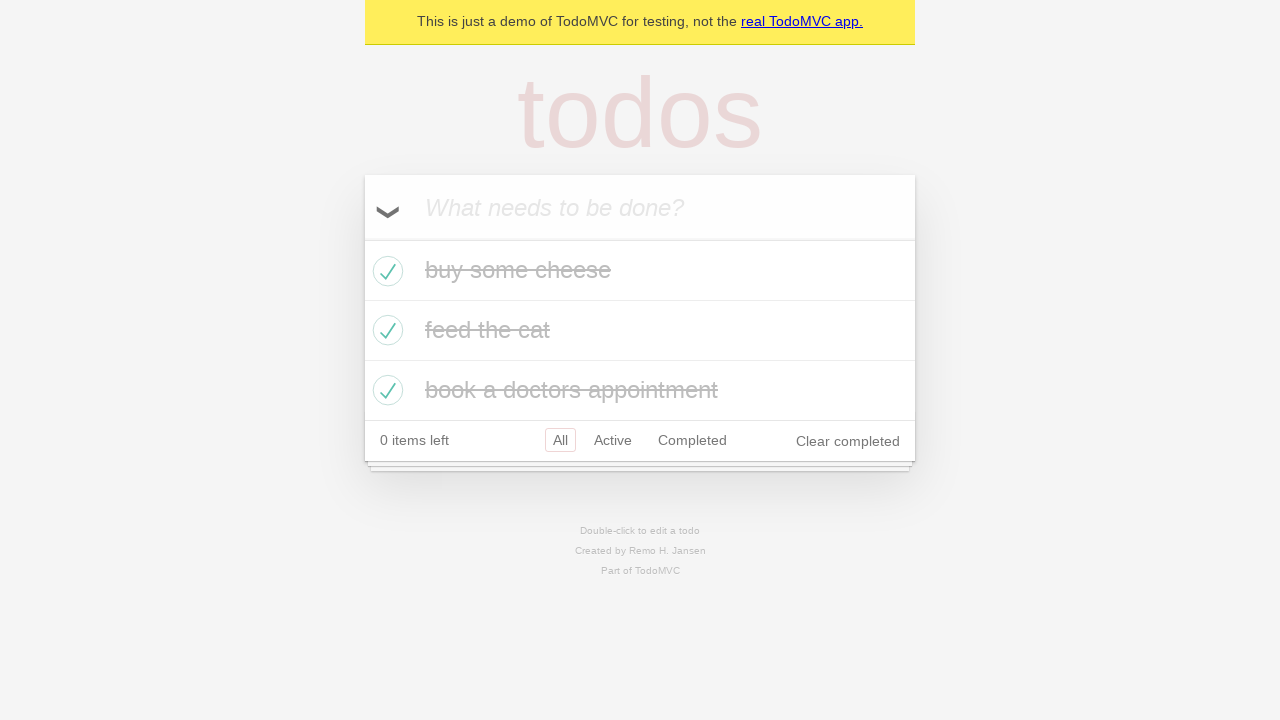

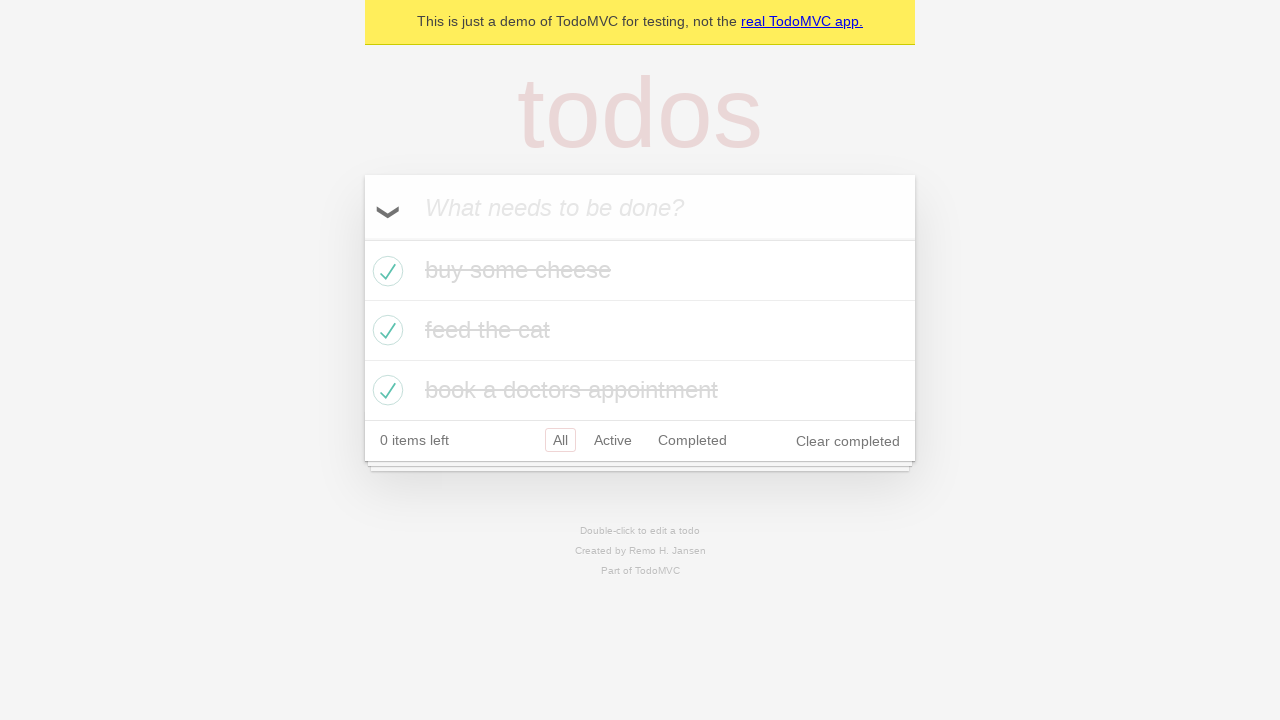